Tests scrolling to an element and filling form fields including name and date inputs

Starting URL: https://formy-project.herokuapp.com/scroll

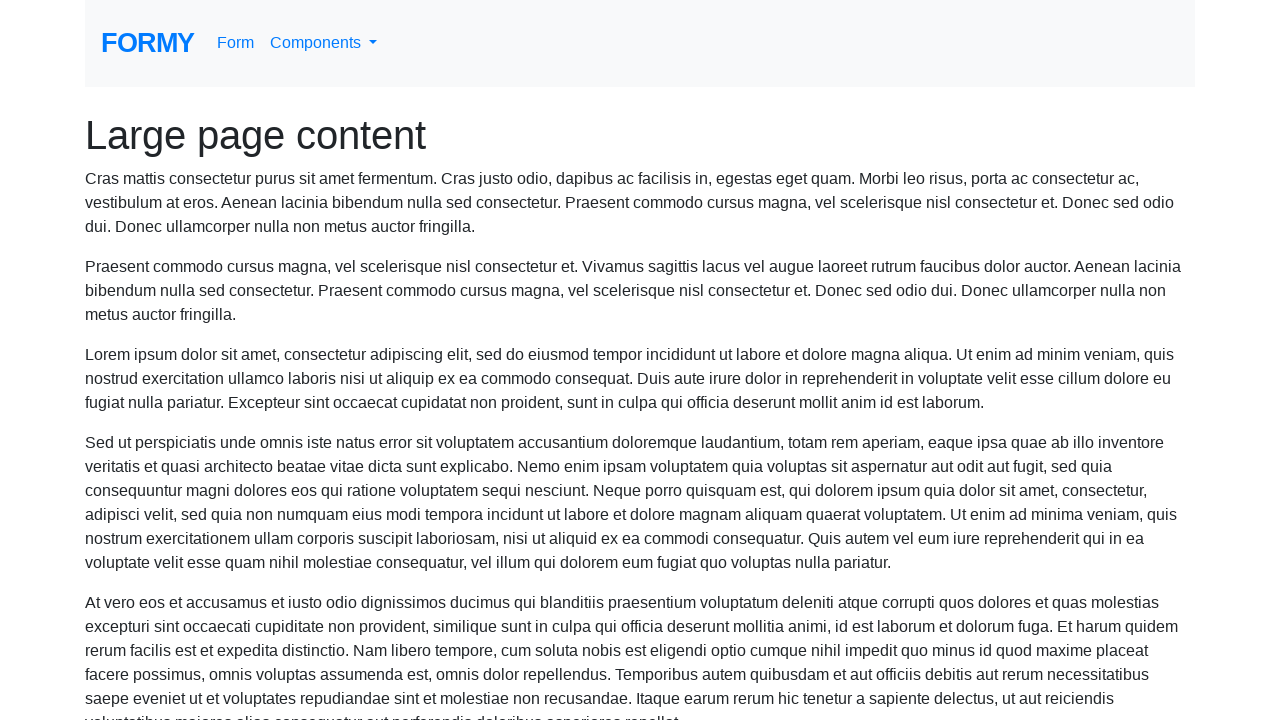

Scrolled to name field
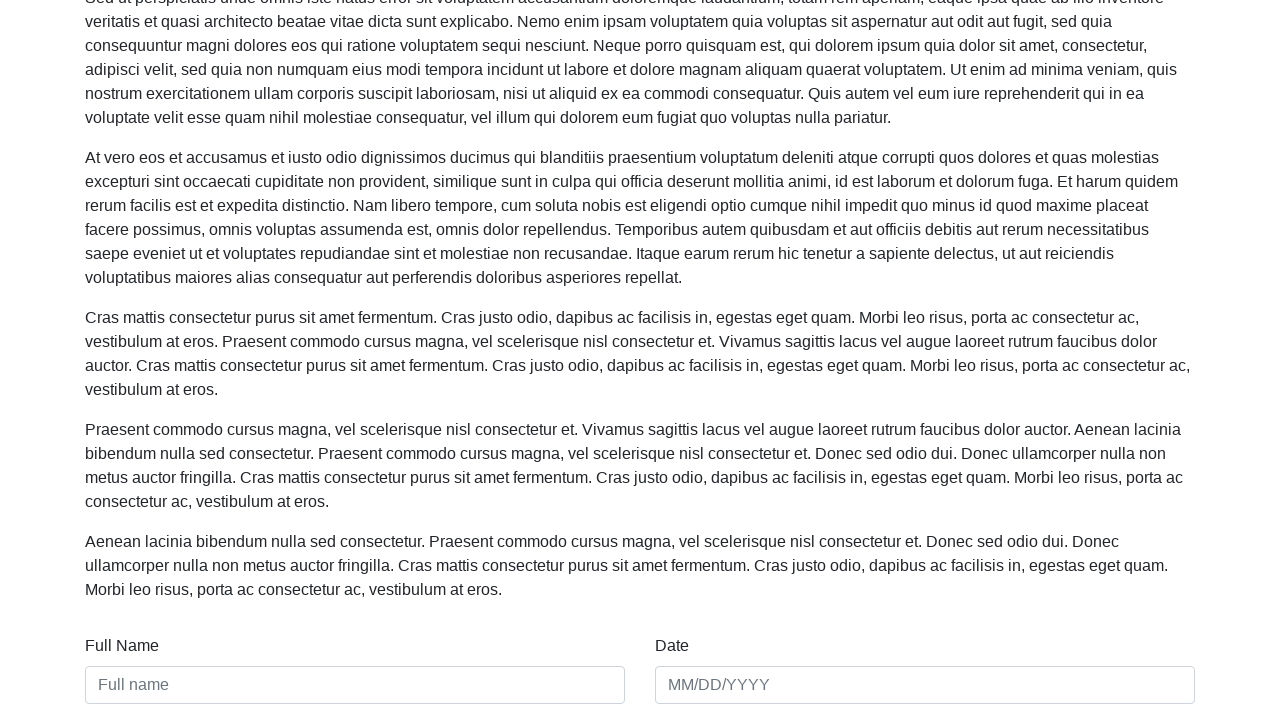

Filled name field with 'Aarti Sridhar' on #name
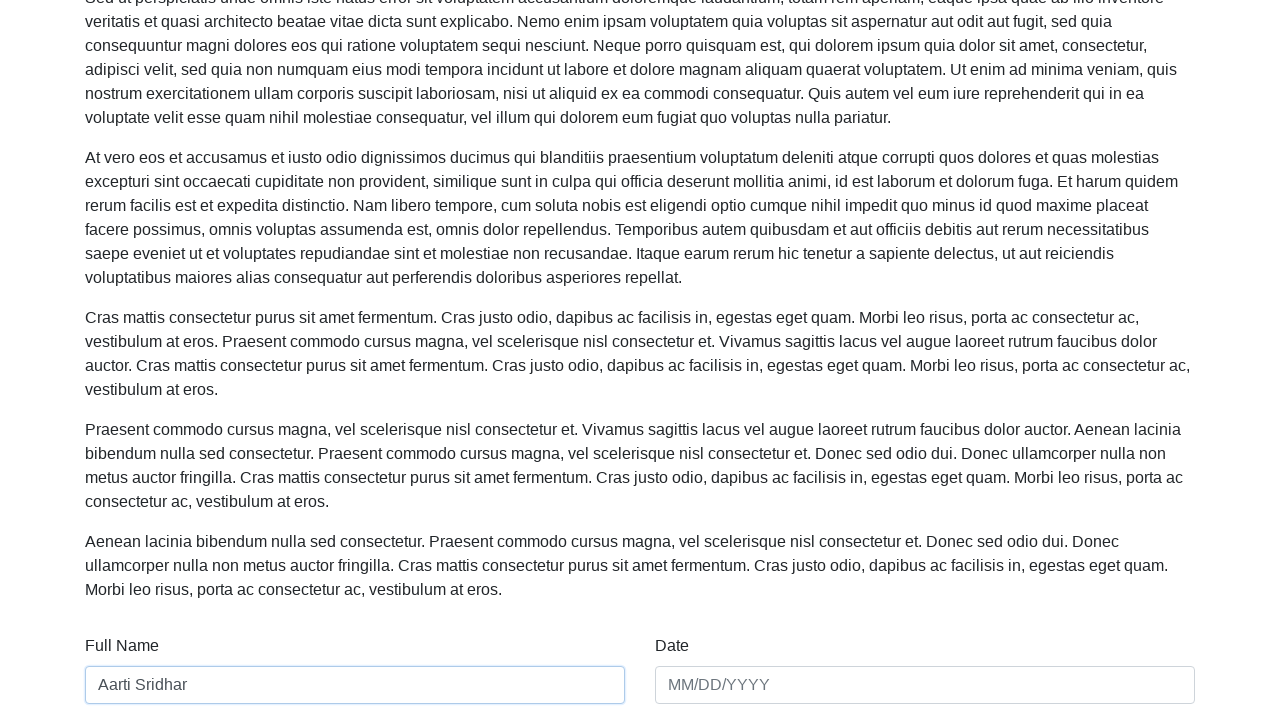

Filled date field with '12/31/2014' on #date
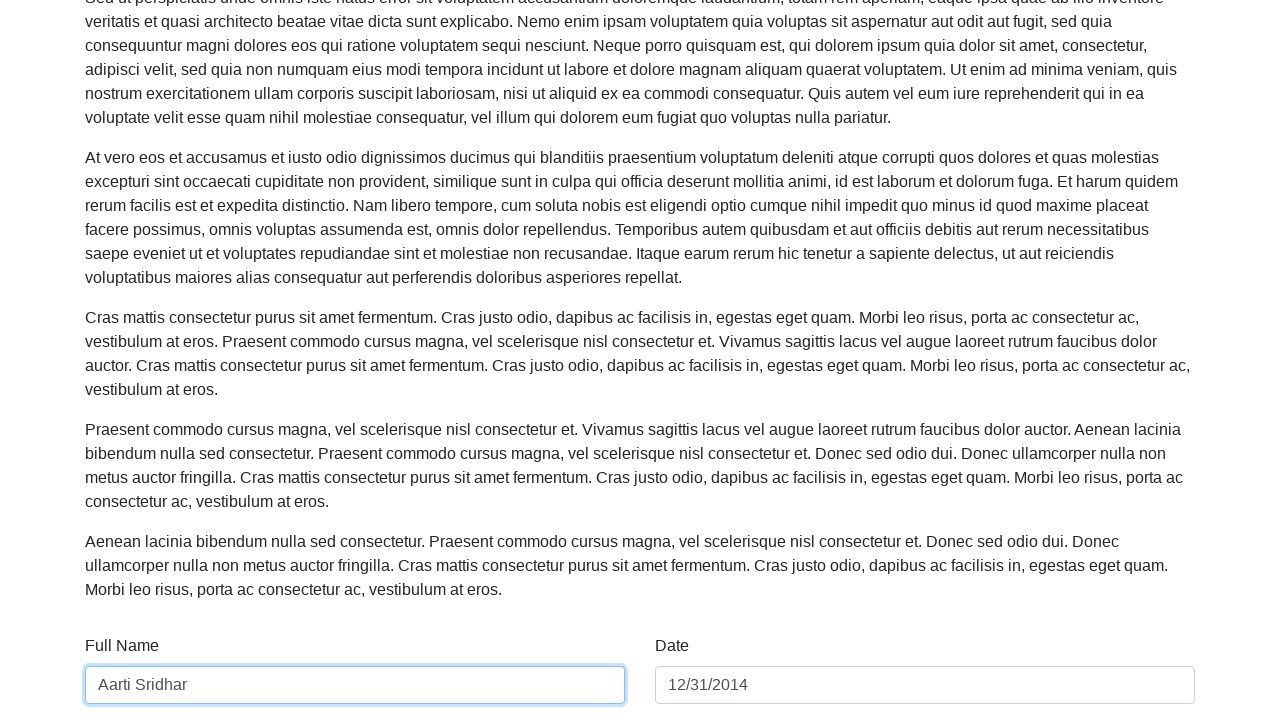

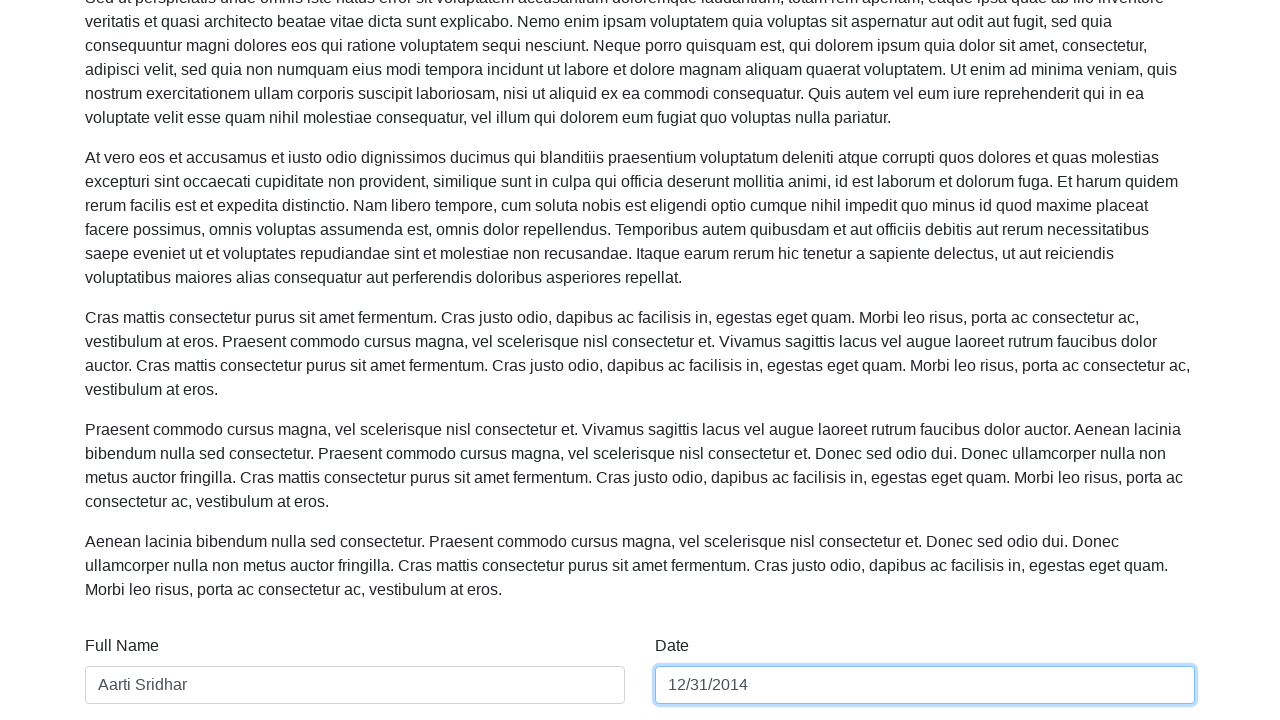